Tests an e-commerce flow by navigating to browse products, selecting a Selenium product, adding it to cart, and verifying the cart message

Starting URL: https://rahulshettyacademy.com/angularAppdemo

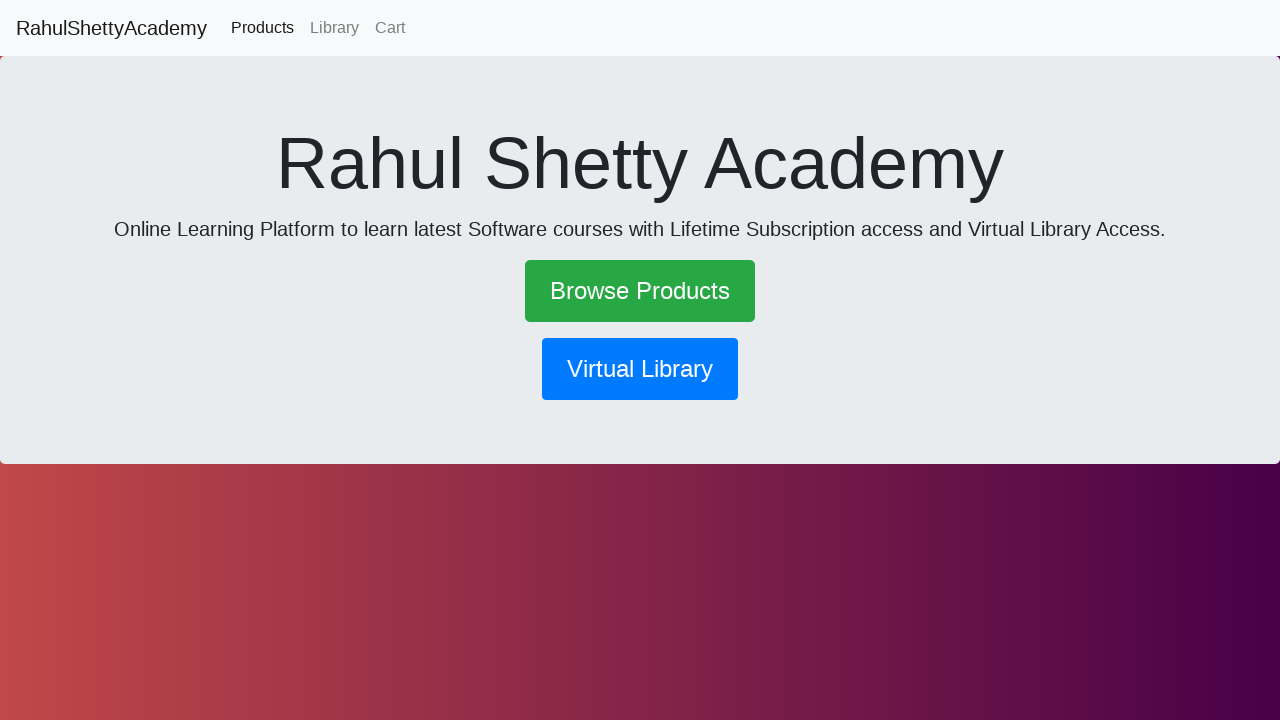

Clicked 'Browse Products' link to view available products at (640, 291) on text=Browse Products
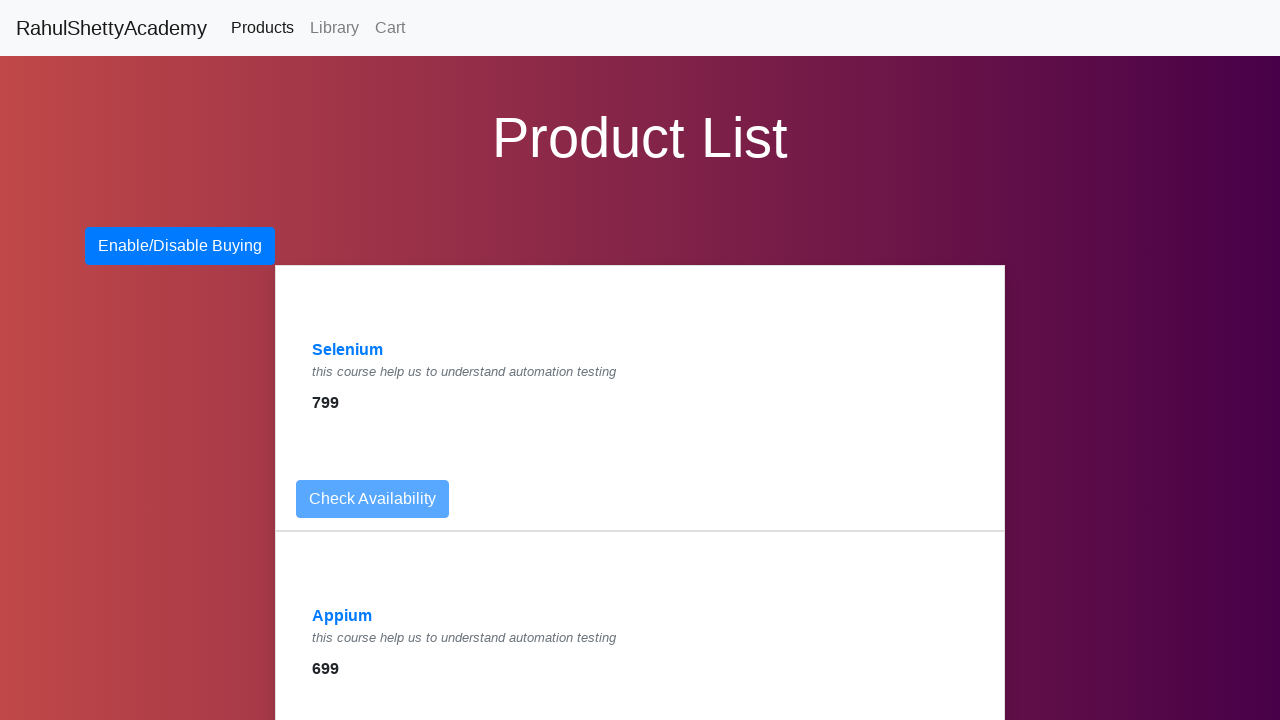

Clicked on Selenium product at (348, 350) on text=Selenium
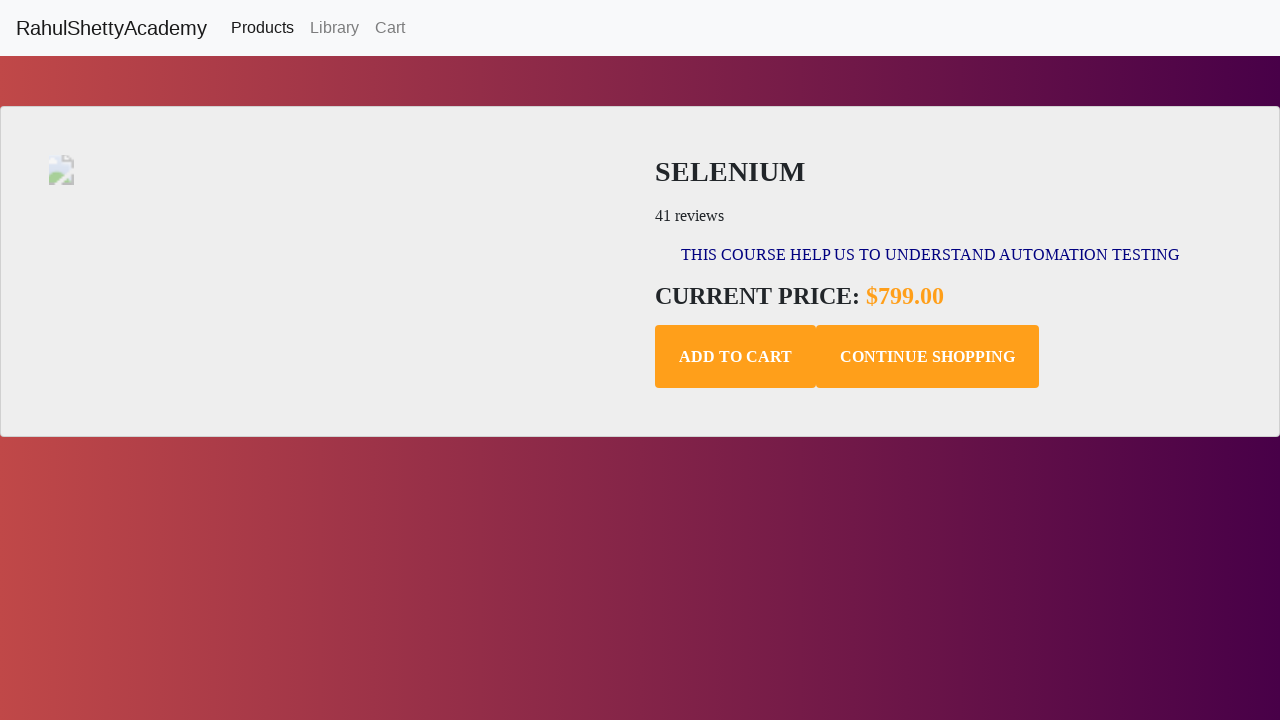

Clicked 'Add to Cart' button at (736, 357) on .add-to-cart
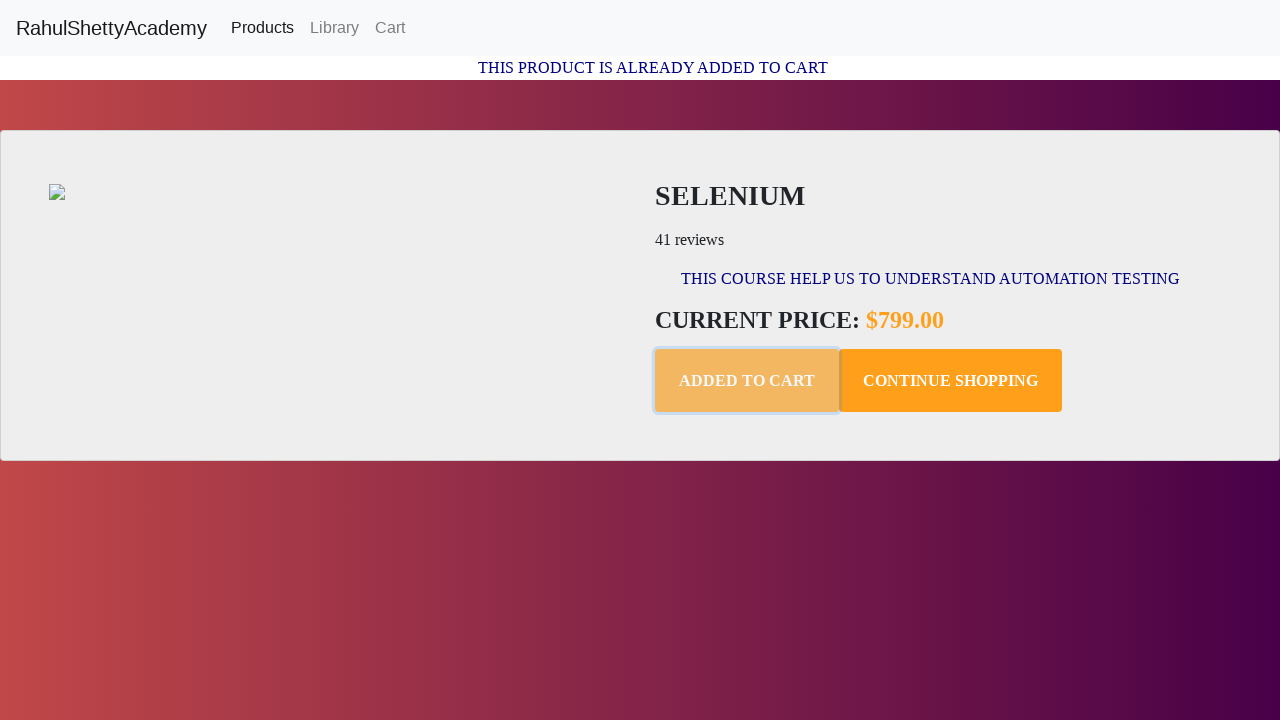

Cart confirmation message appeared
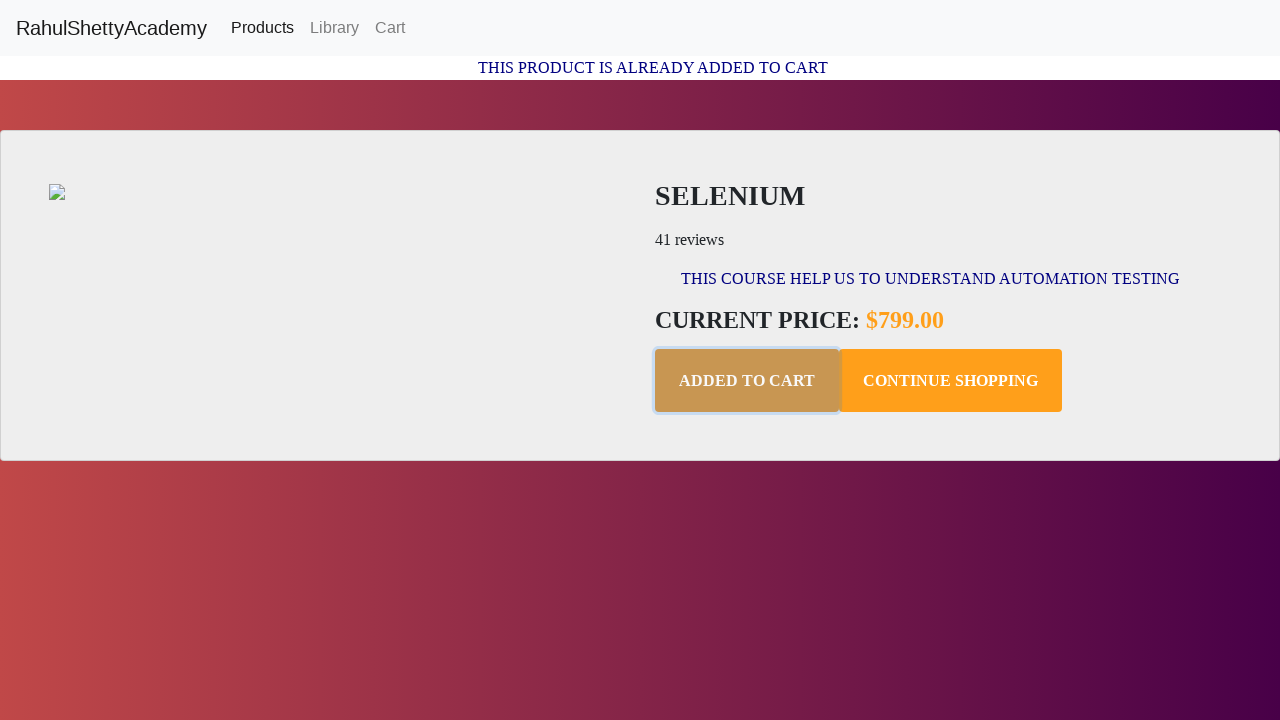

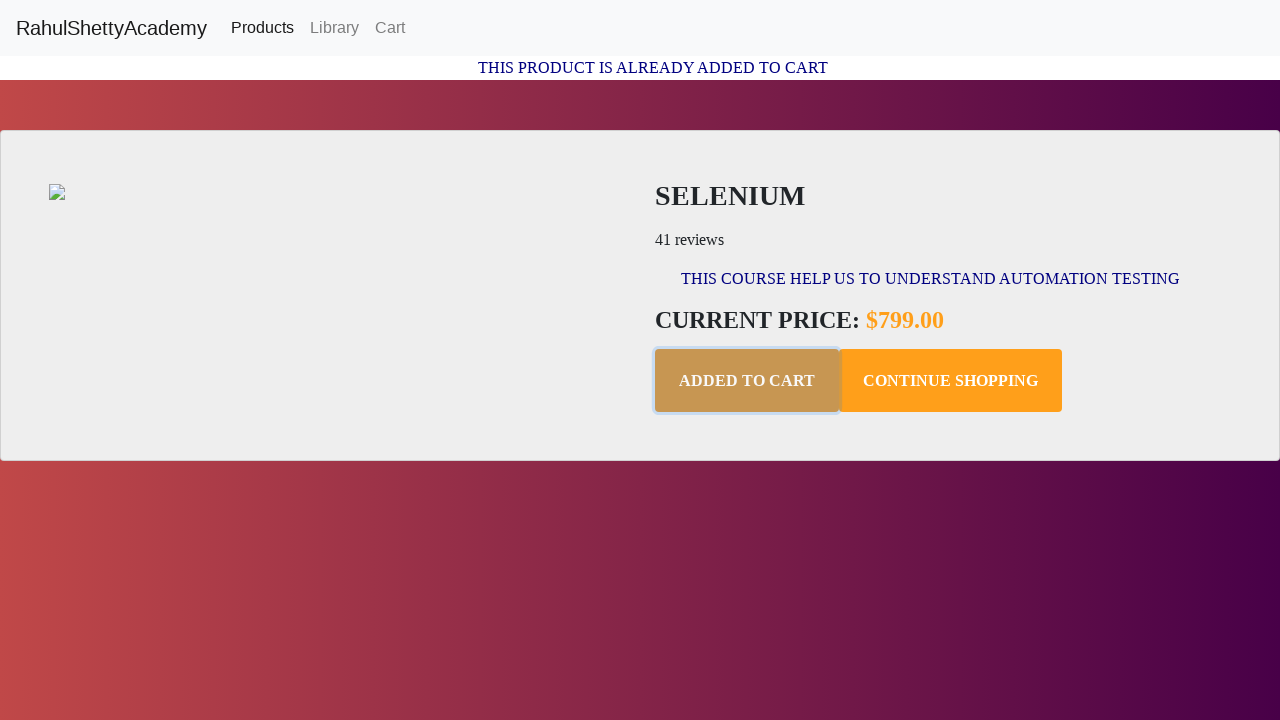